Tests different types of JavaScript alerts (simple, confirmation, and prompt) by triggering them and interacting with each alert type

Starting URL: https://demo.automationtesting.in/Alerts.html

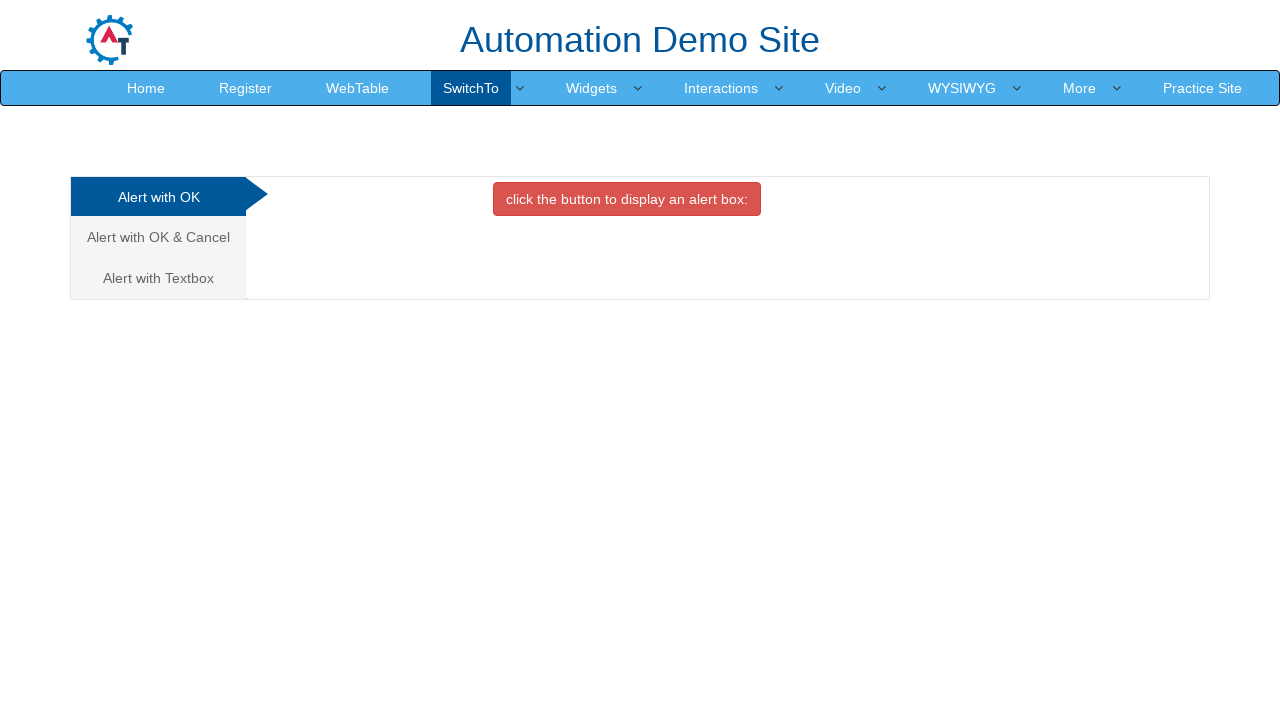

Clicked button to trigger simple alert at (627, 199) on xpath=//button[@onclick='alertbox()']
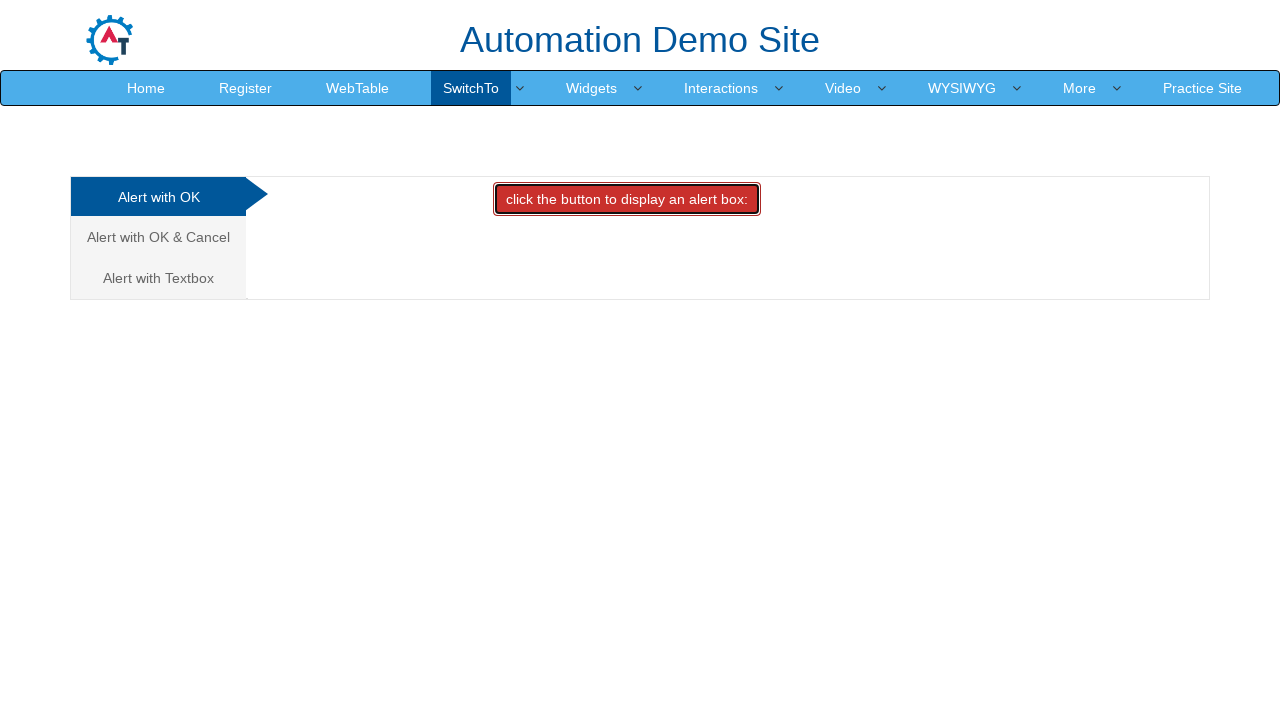

Set up dialog handler to accept simple alert
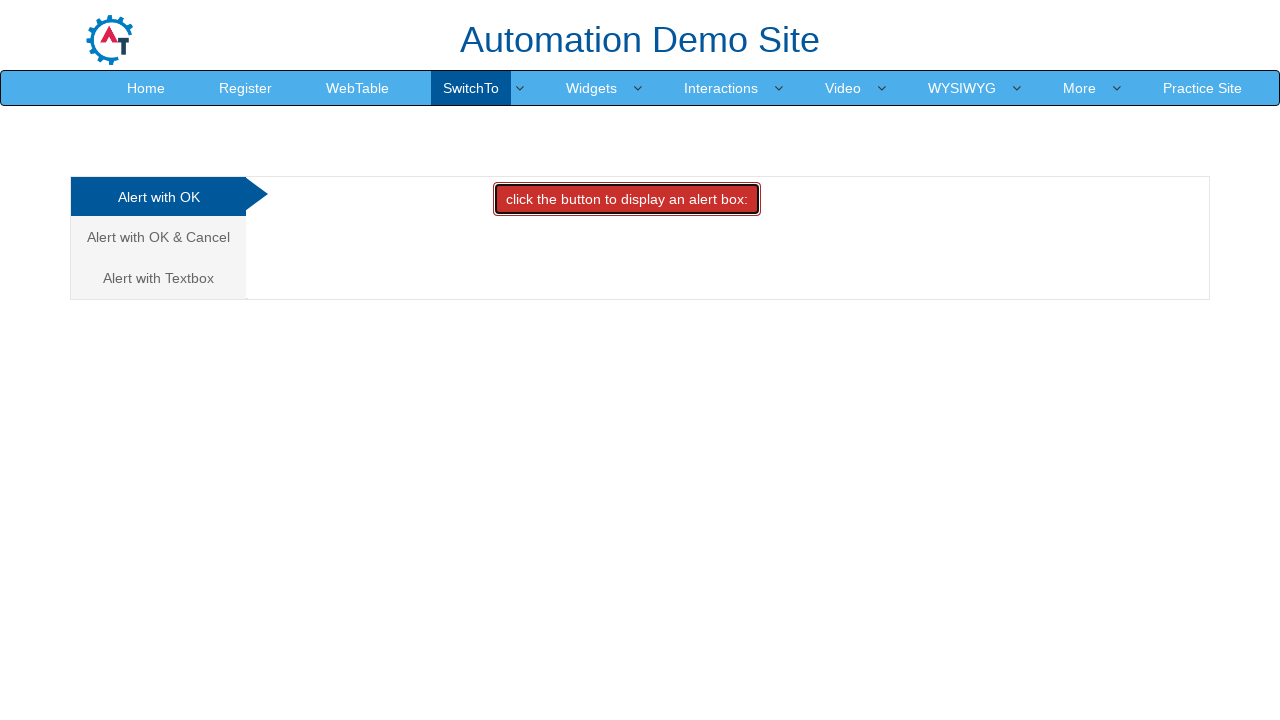

Navigated to confirmation alert tab at (158, 237) on (//a[@data-toggle='tab'])[2]
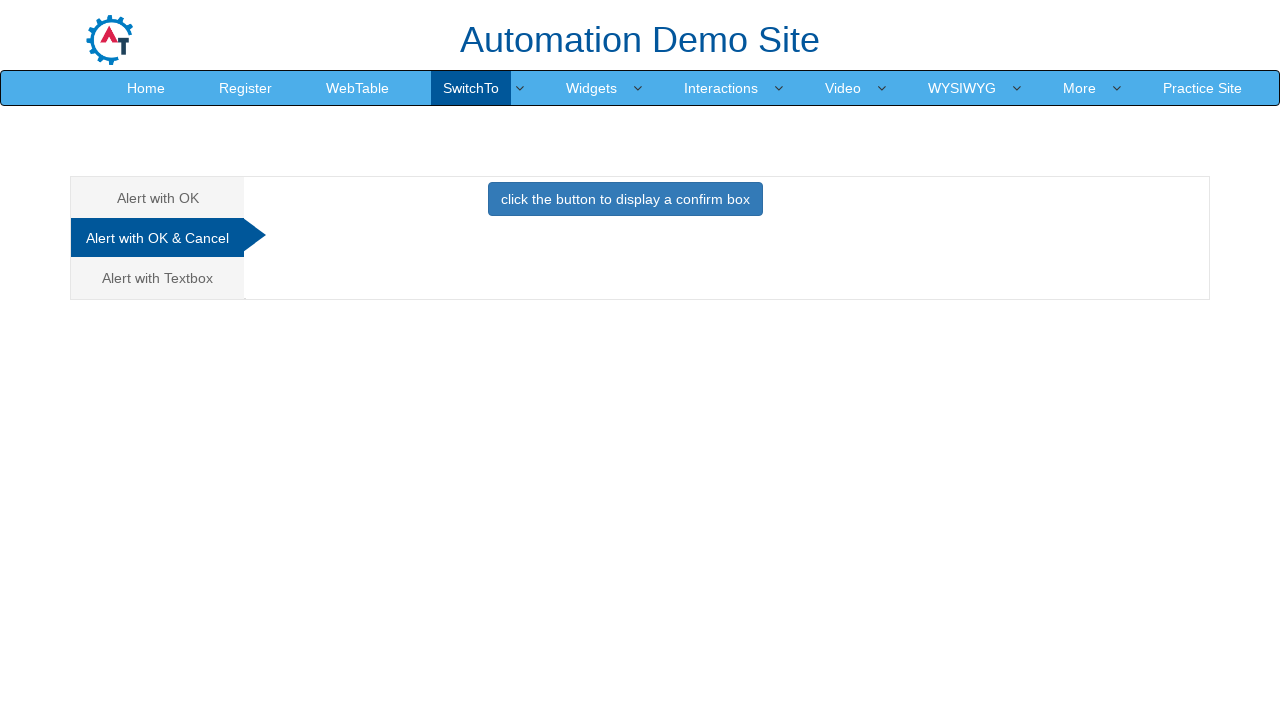

Clicked button to trigger confirmation alert at (625, 199) on xpath=//button[@onclick='confirmbox()']
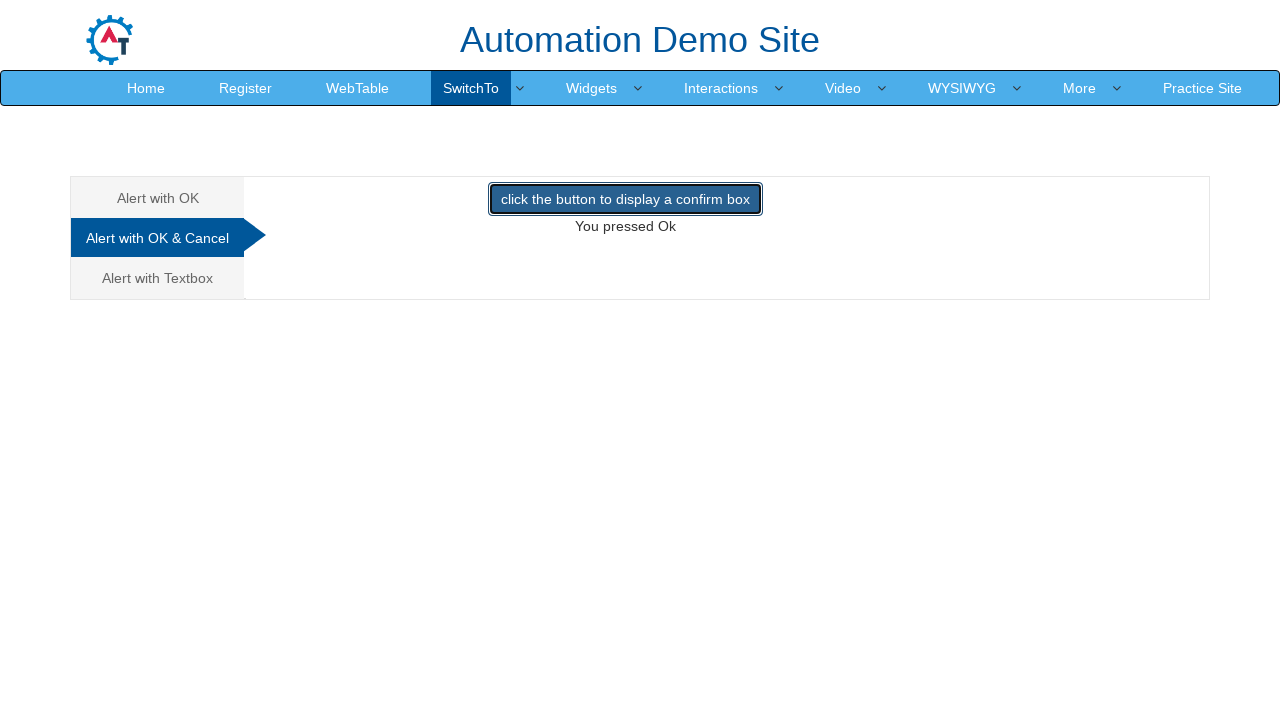

Navigated to prompt alert tab at (158, 278) on xpath=//a[text()='Alert with Textbox ']
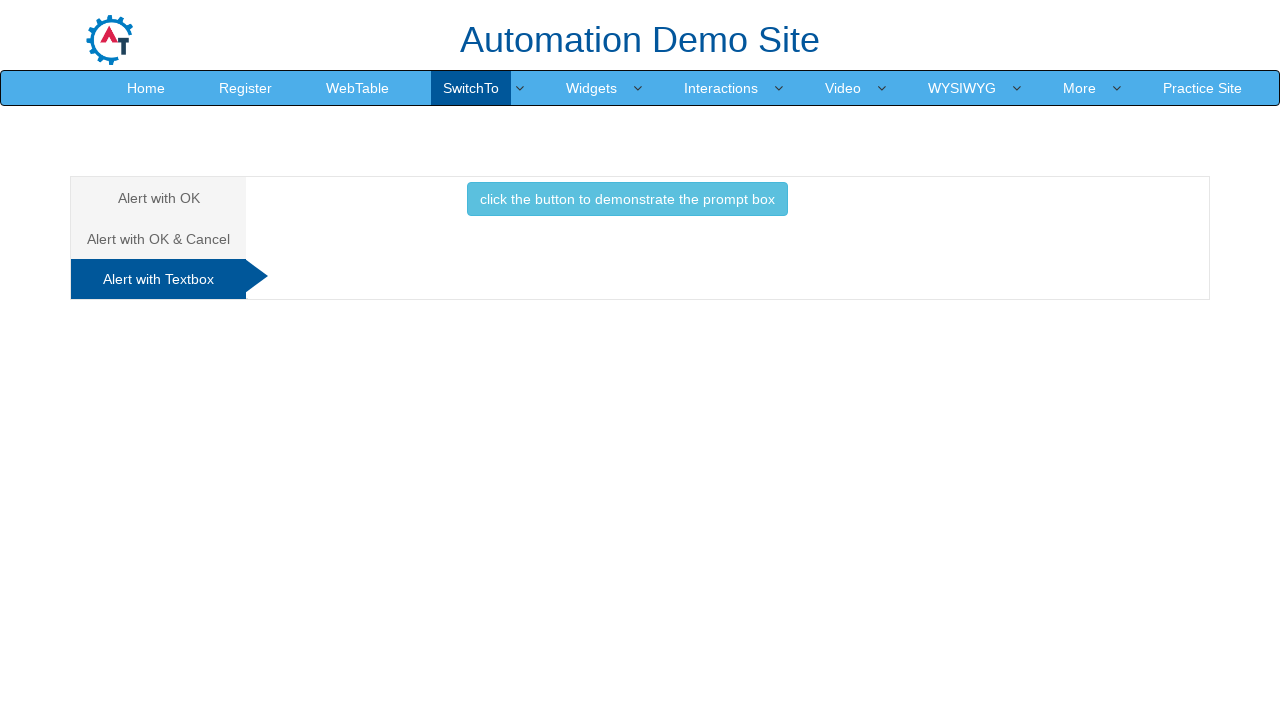

Updated dialog handler to accept prompt alerts with text input
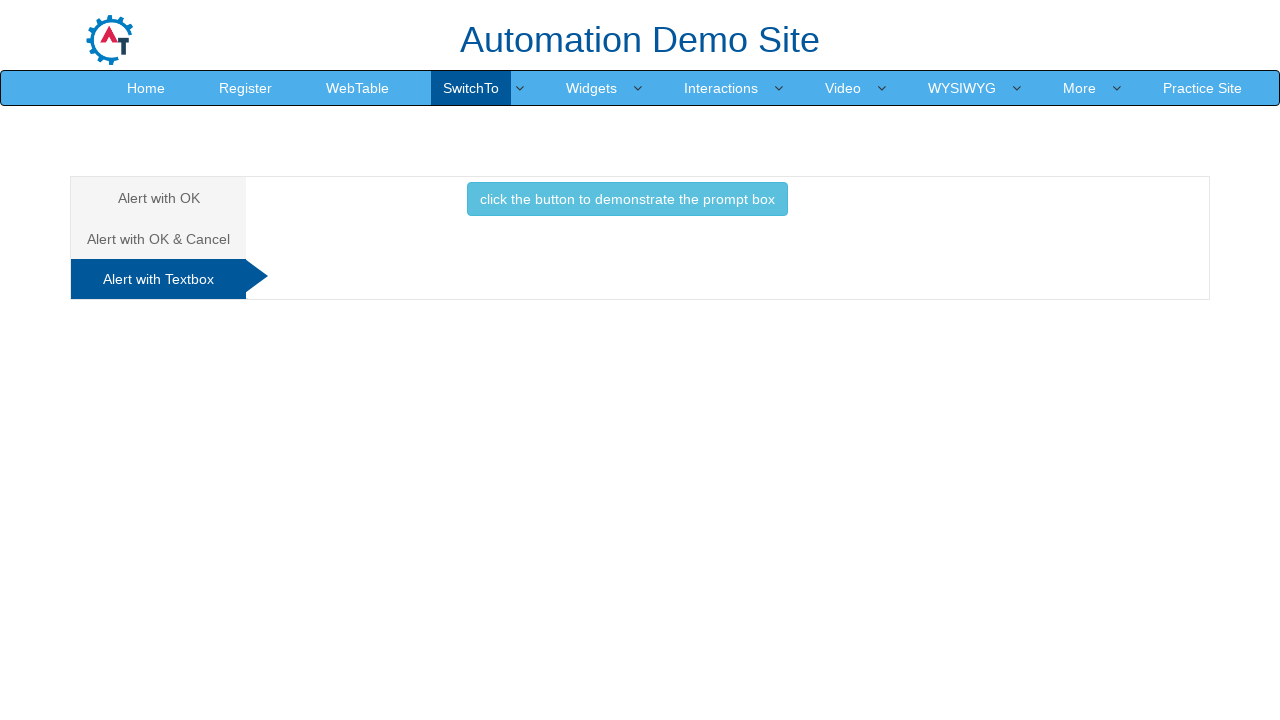

Clicked button to trigger prompt alert at (627, 199) on xpath=//button[contains(text(),'demonstrate ')]
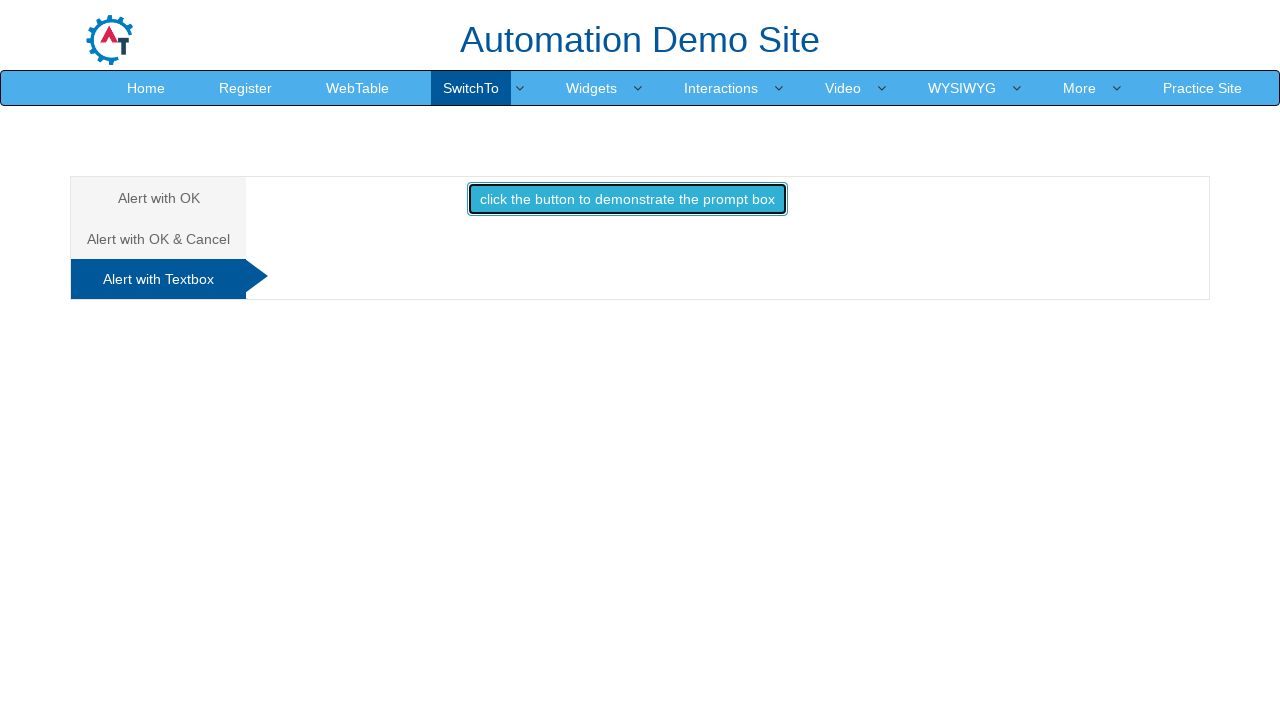

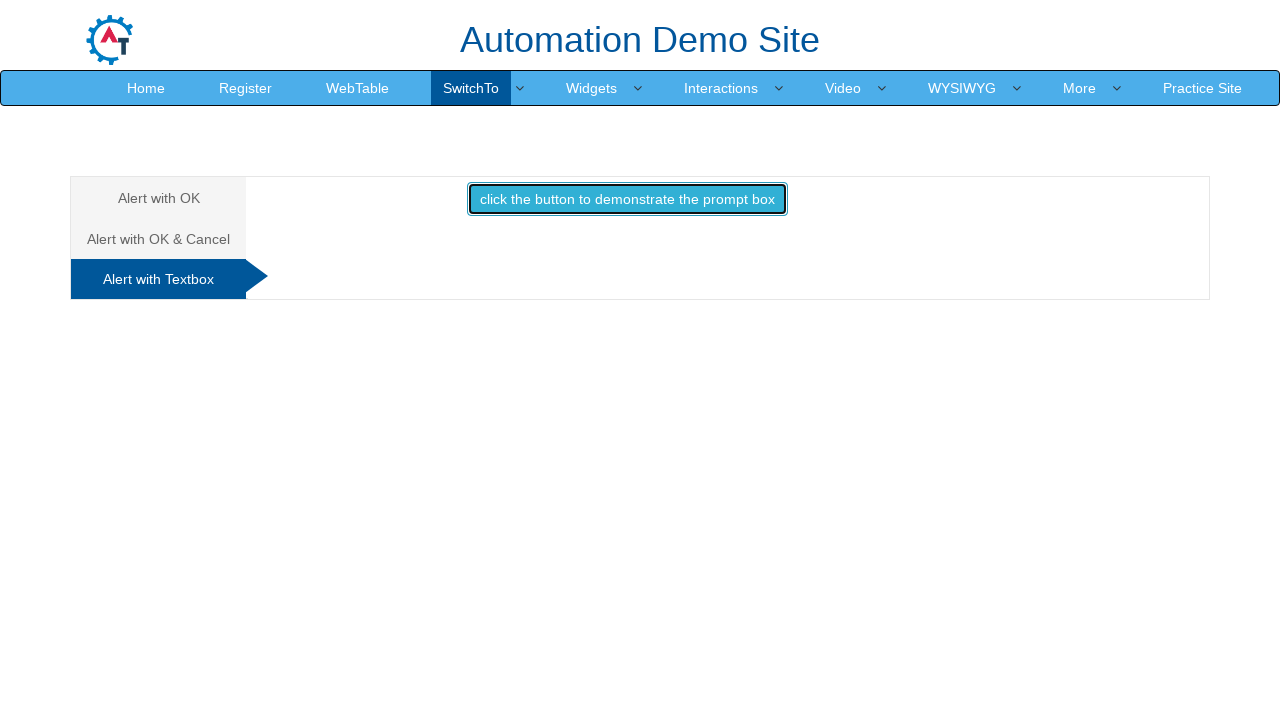